Tests the add-to-cart functionality on Demoblaze by opening a product in a new tab, adding it to cart, handling the confirmation alert, and verifying the product appears in the cart.

Starting URL: https://www.demoblaze.com/index.html

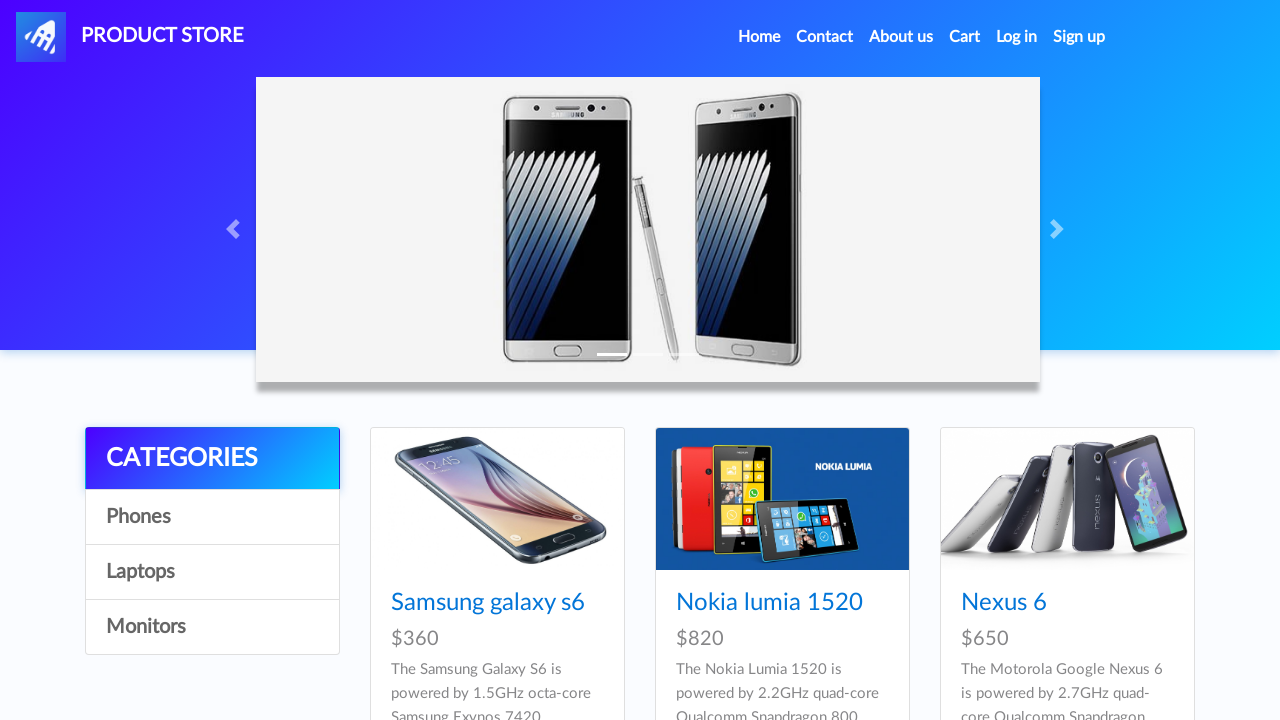

Located first product link
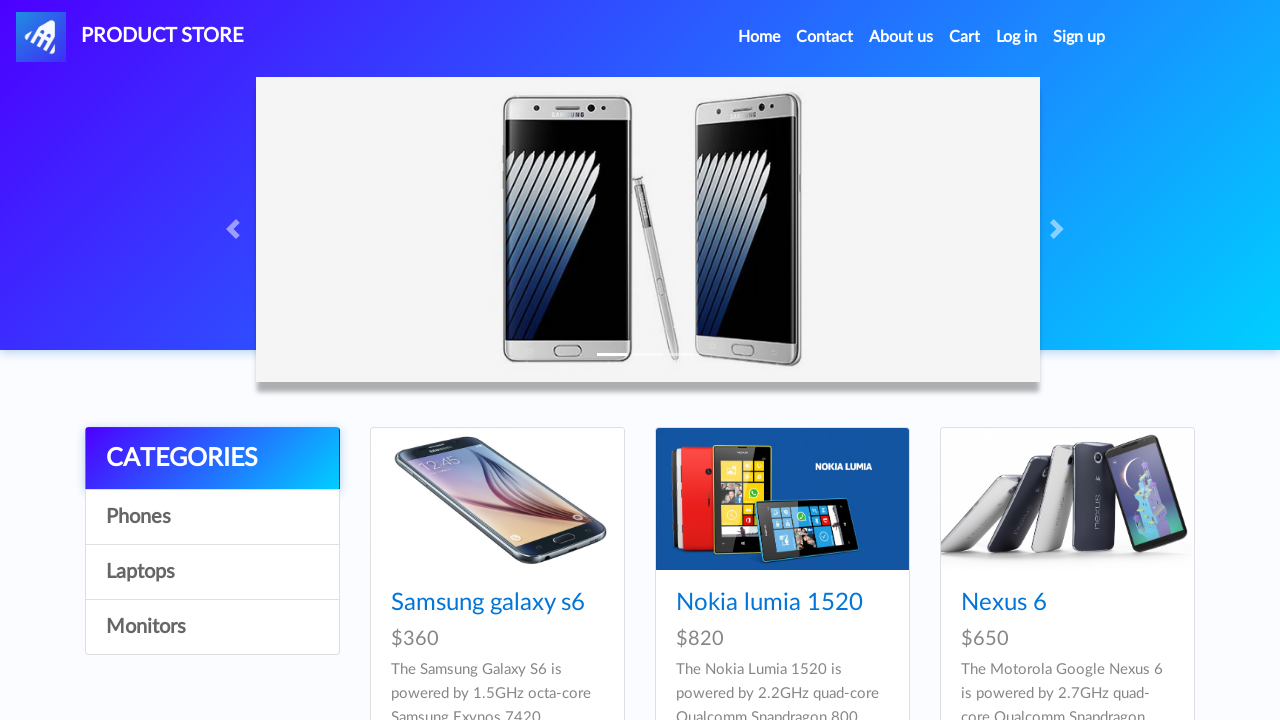

Opened product in new tab using Ctrl+Click
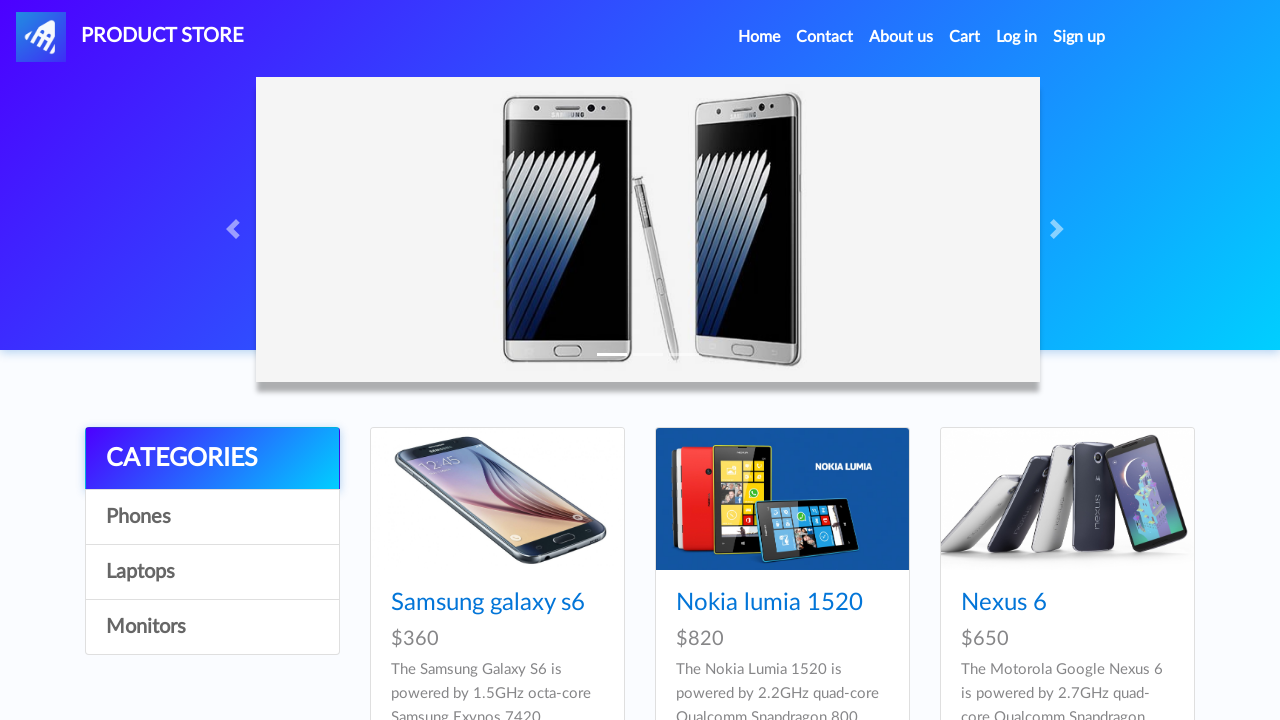

New product page loaded
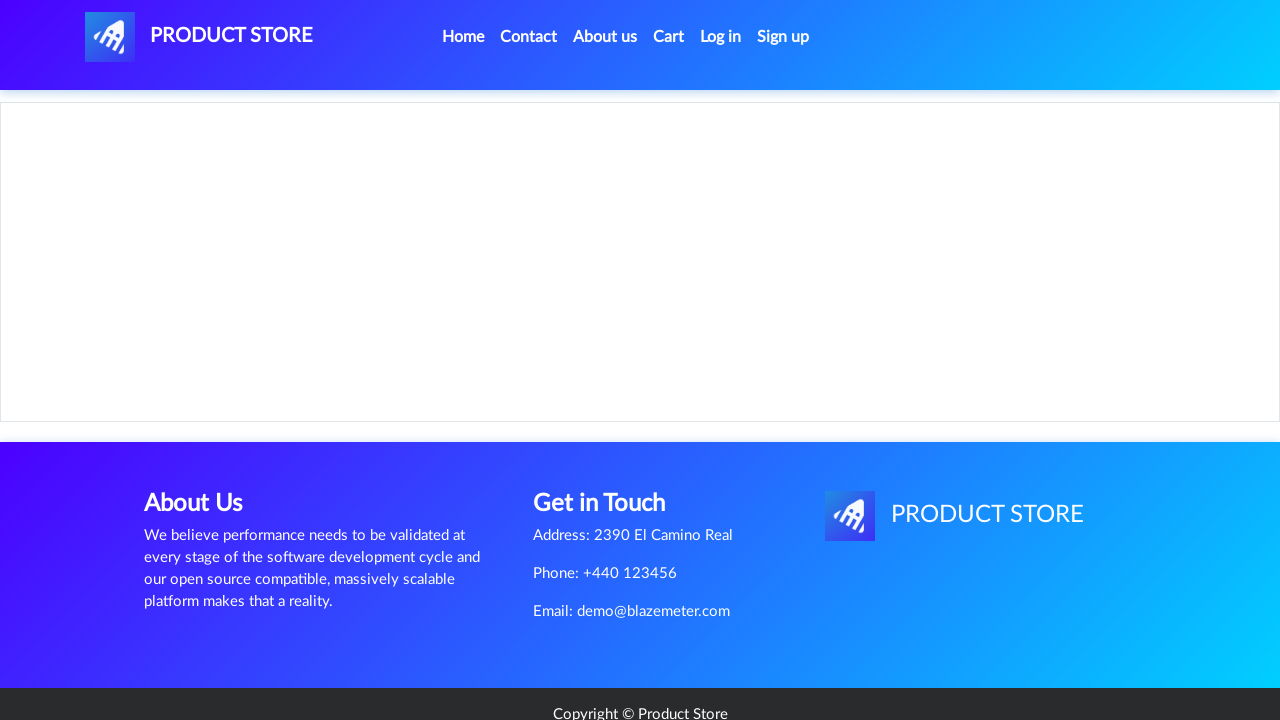

Located 'Add to cart' button
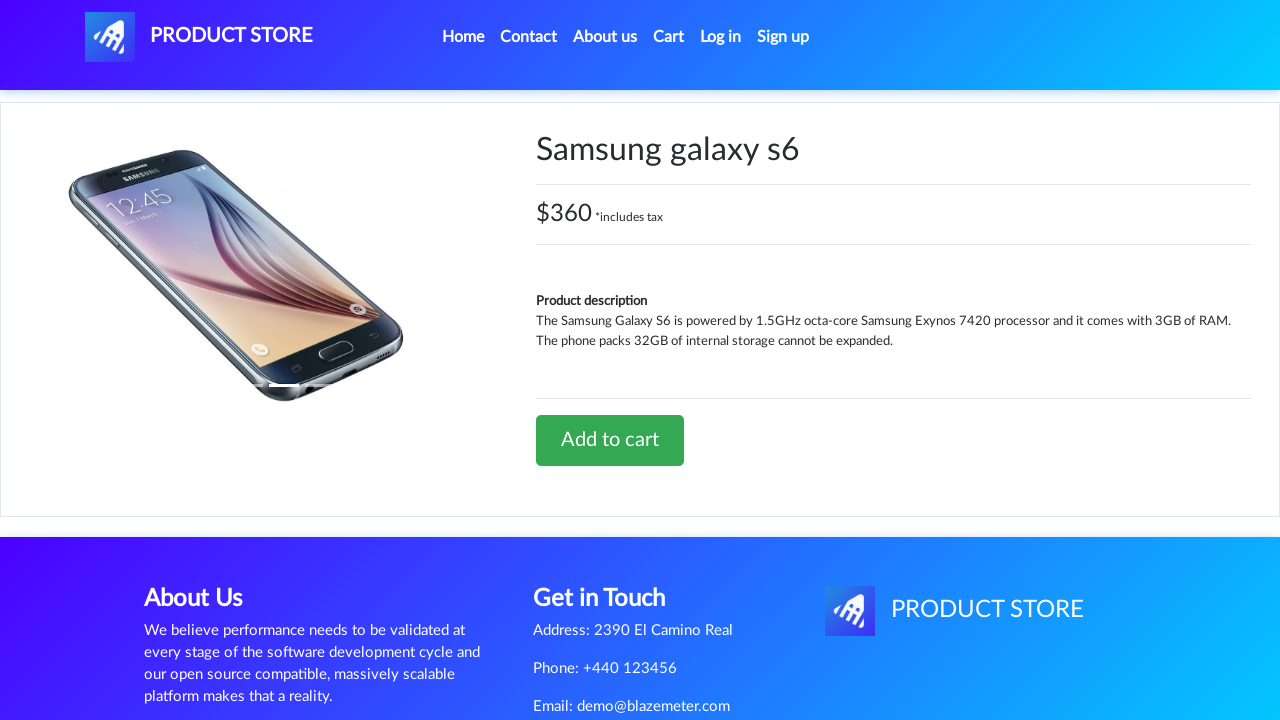

Clicked 'Add to cart' button
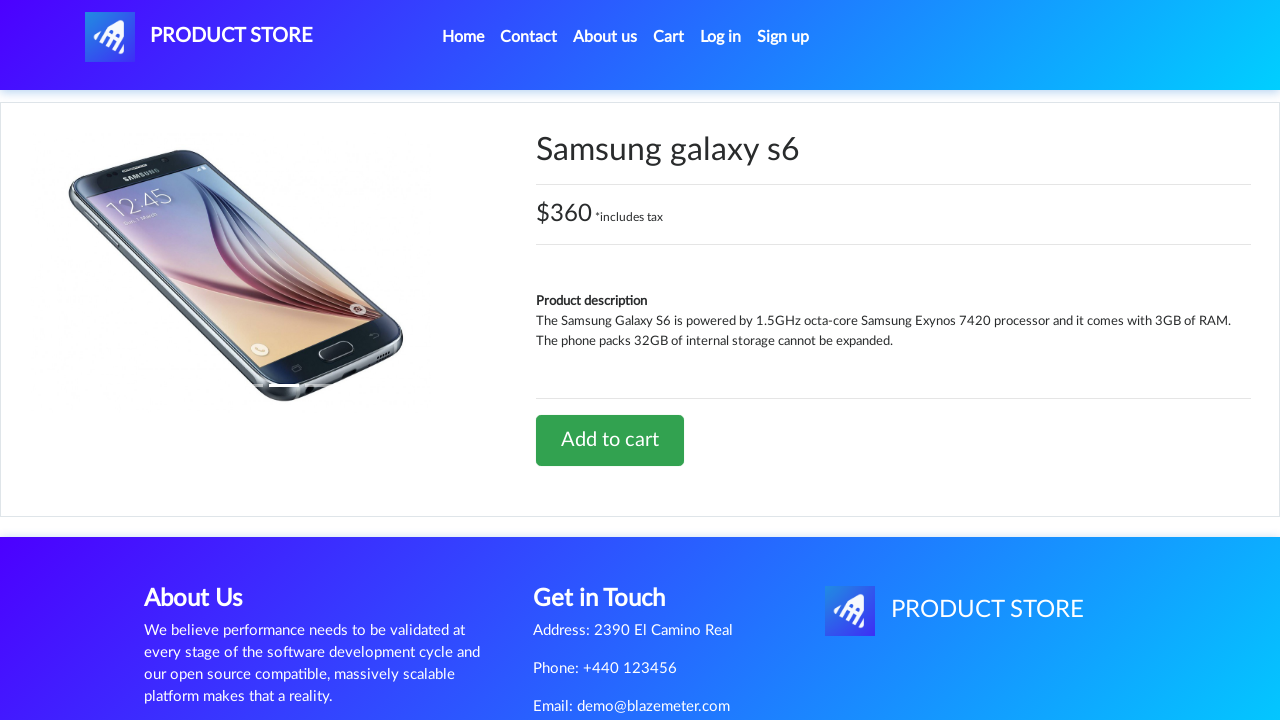

Set up dialog handler to accept alerts
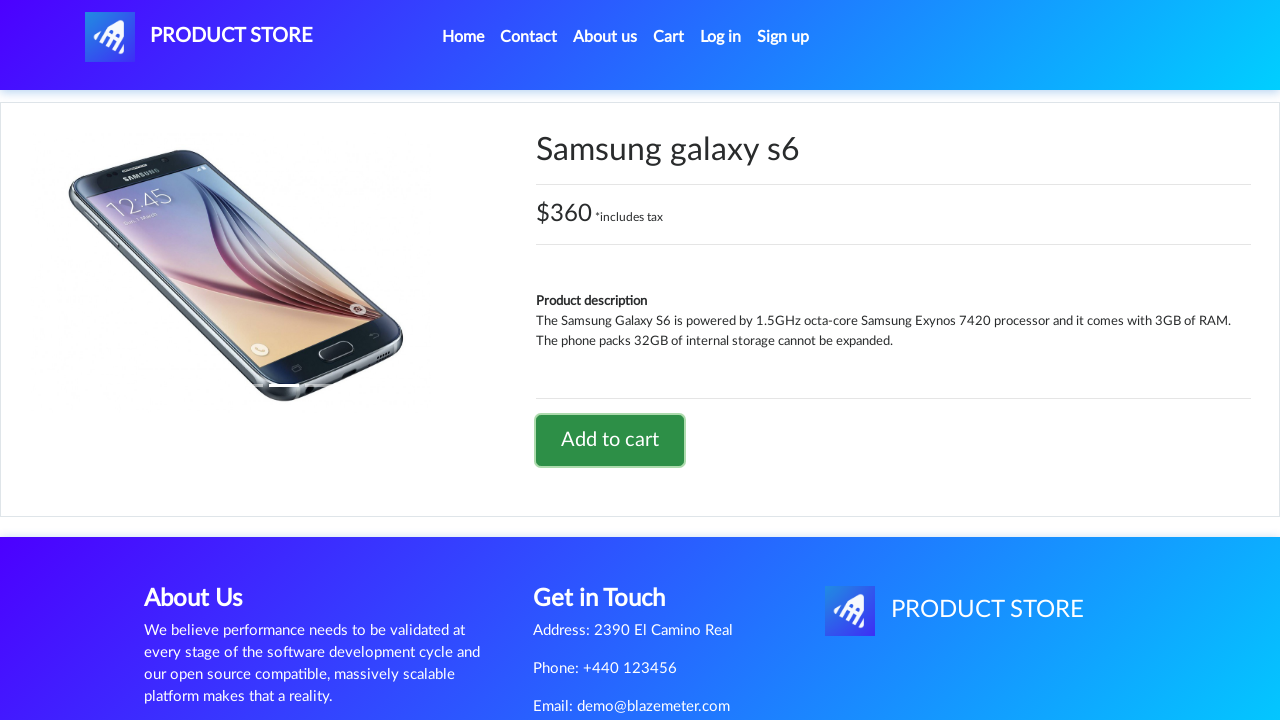

Waited for alert dialog to be processed
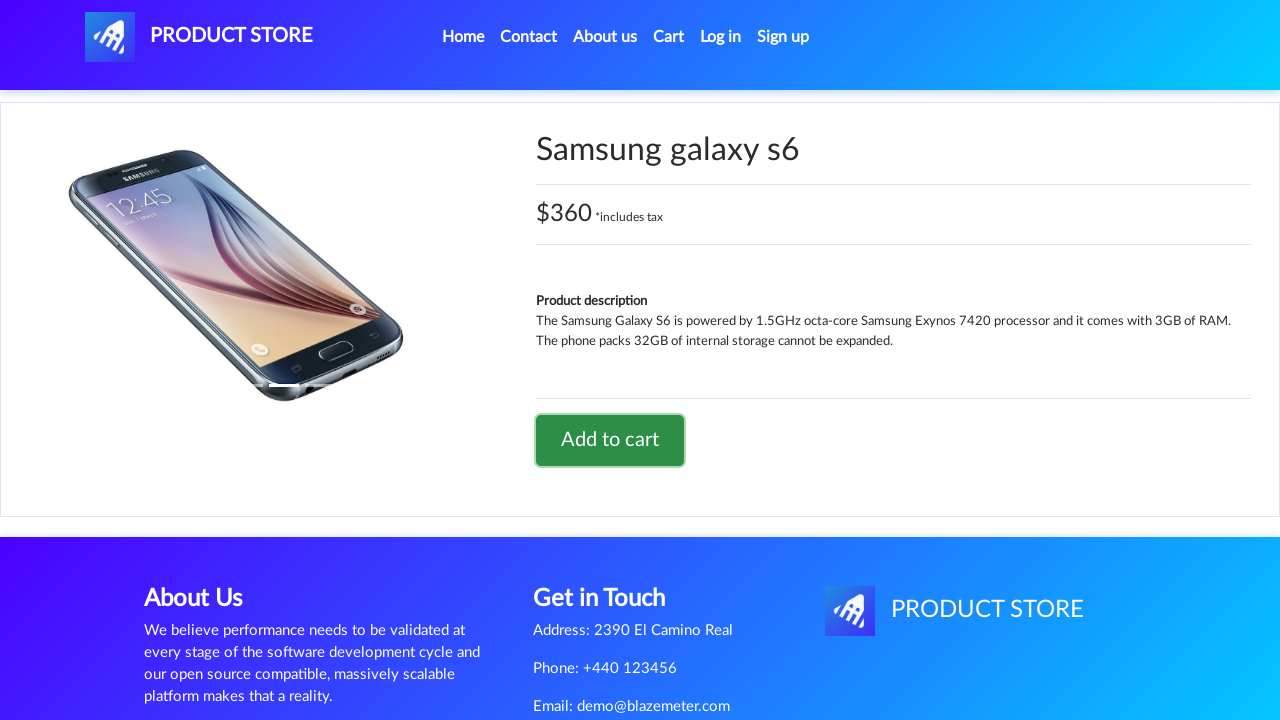

Closed product page tab
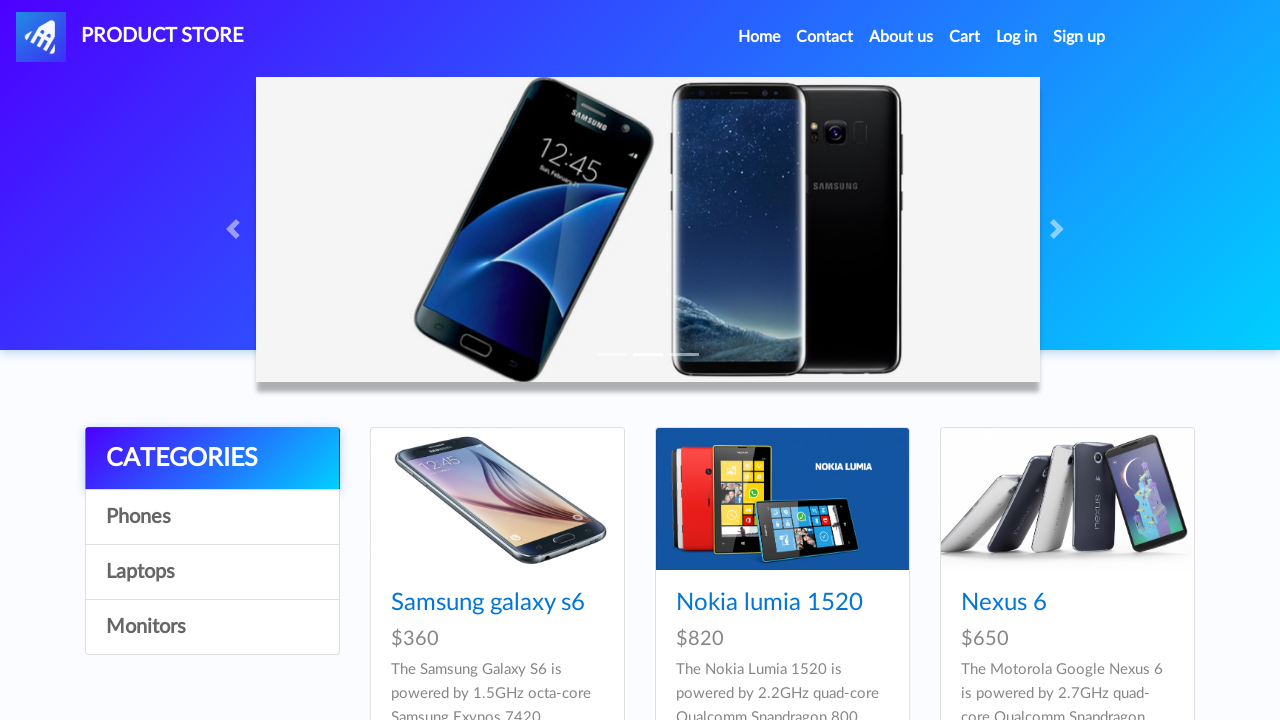

Located cart link
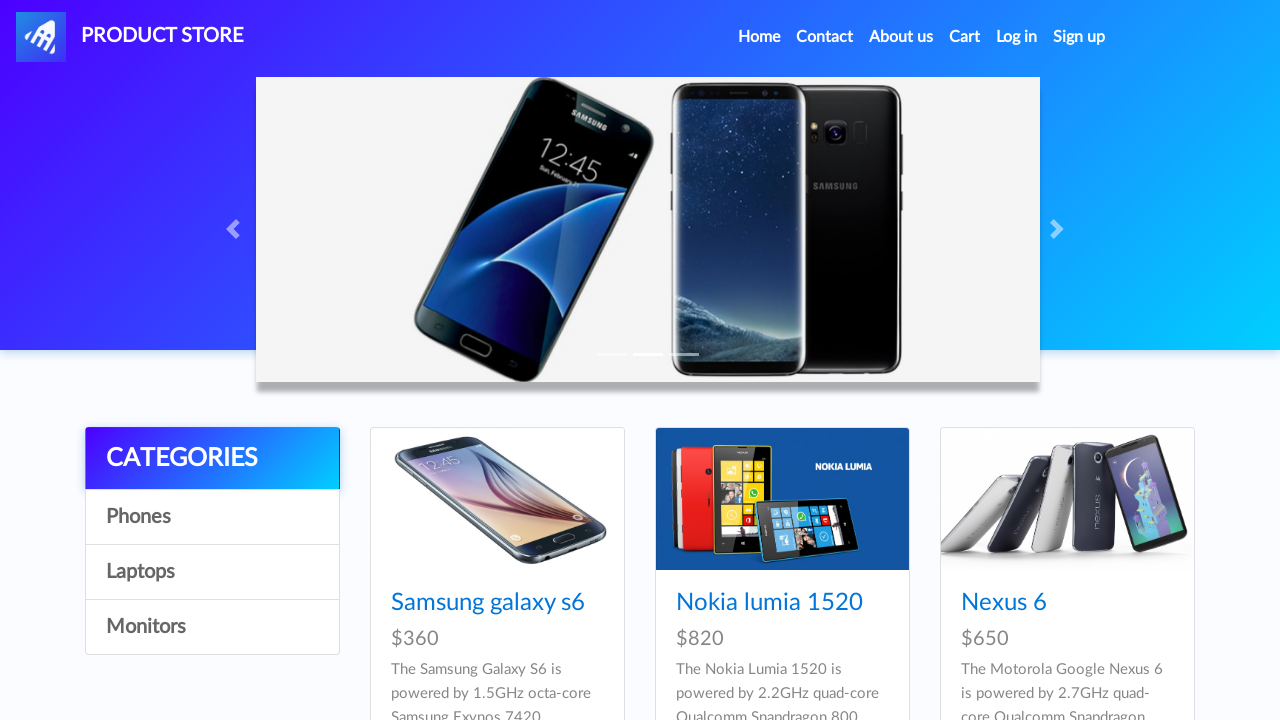

Clicked cart link to view cart
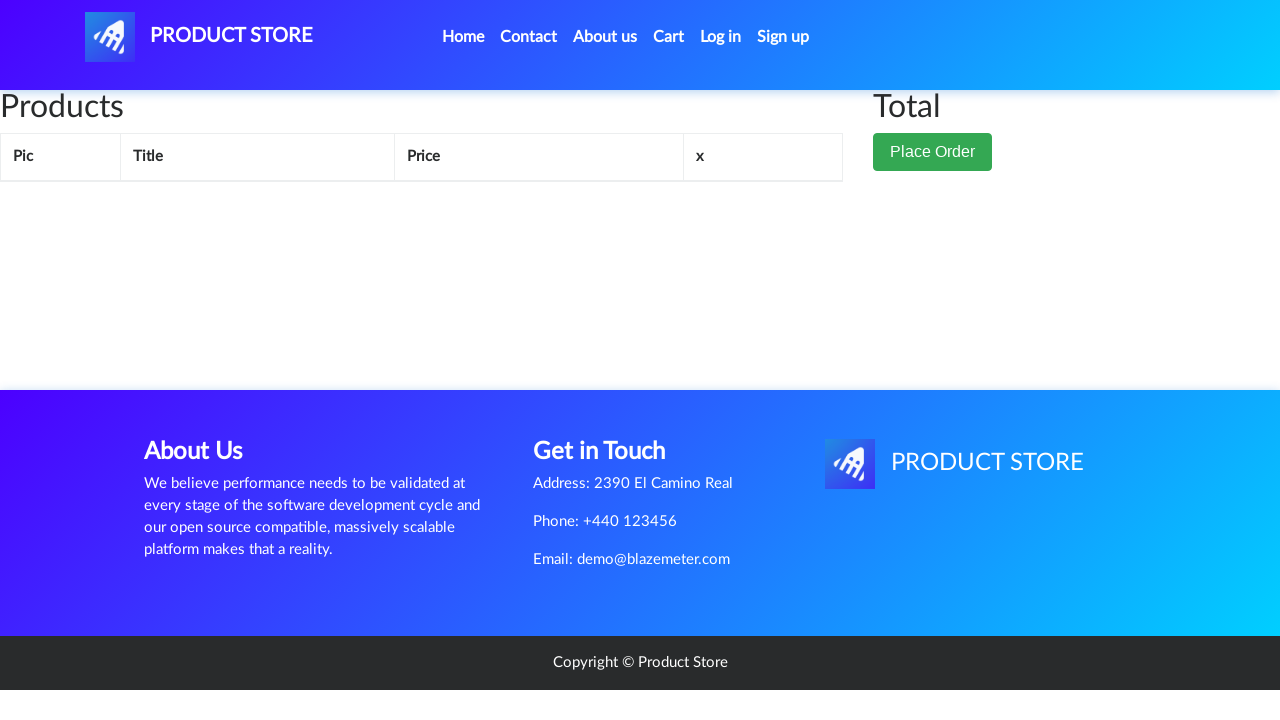

Located Samsung galaxy s6 product in cart
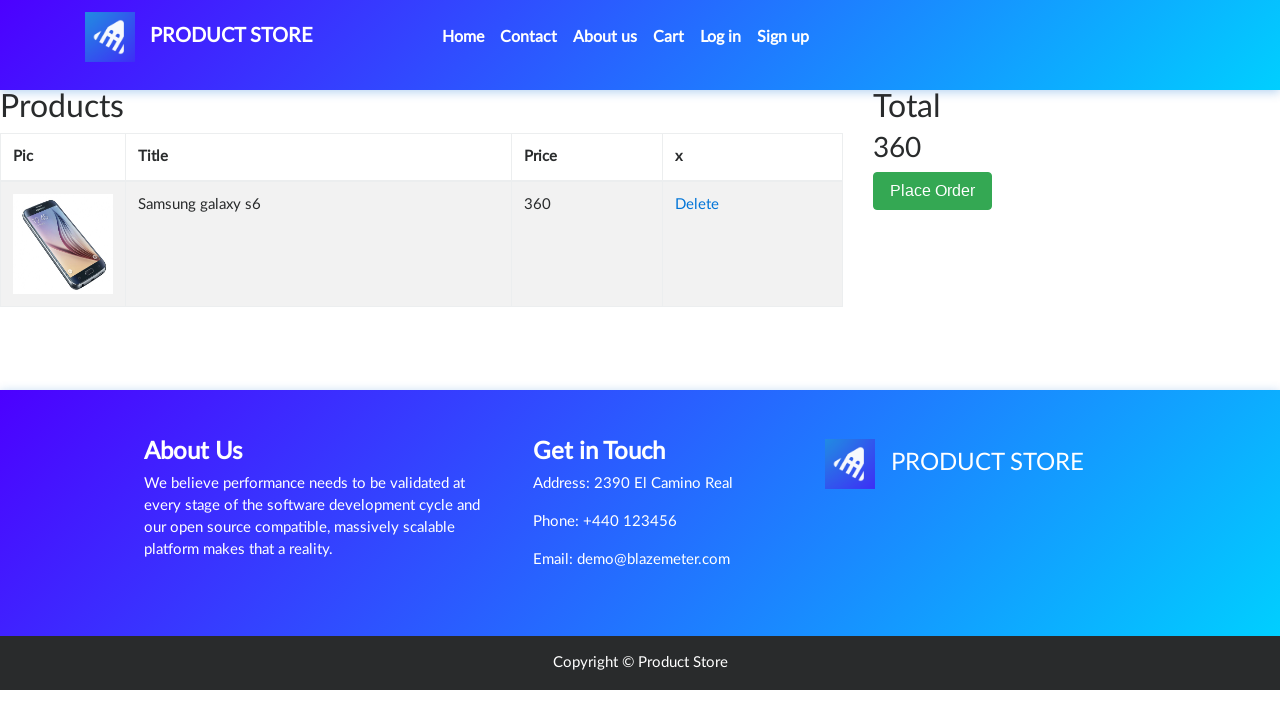

Verified Samsung galaxy s6 is in cart with correct text
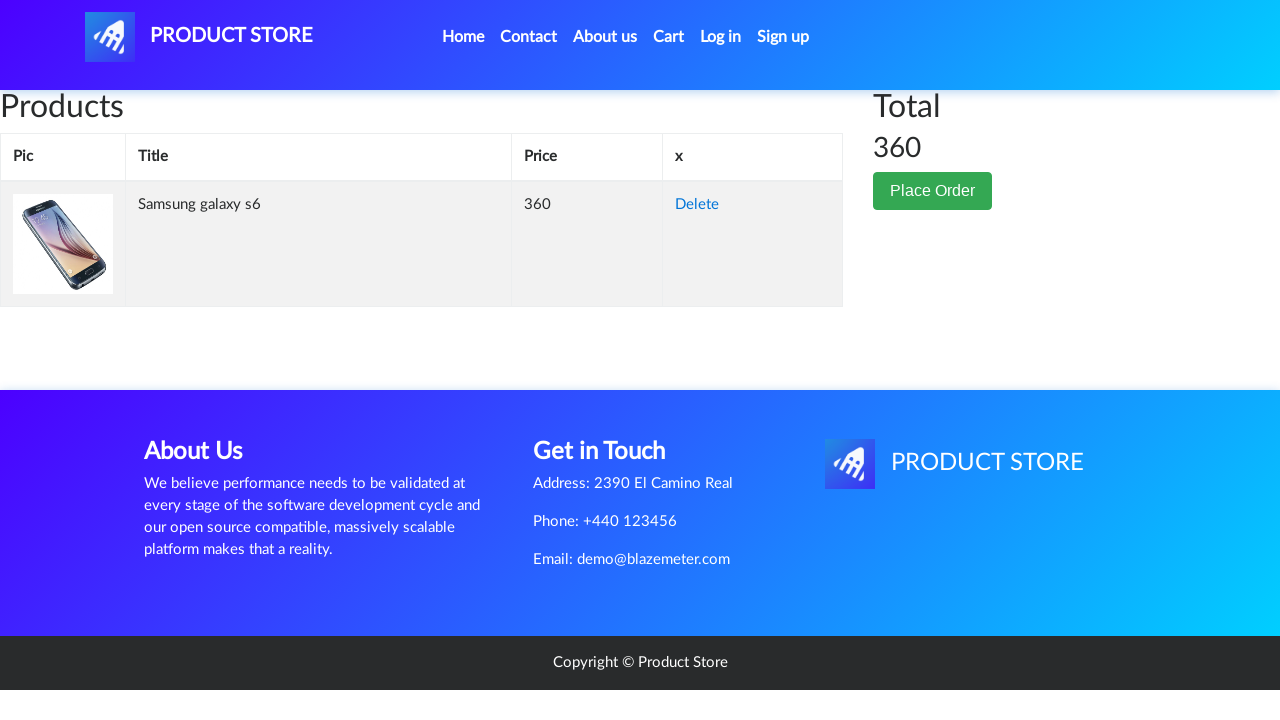

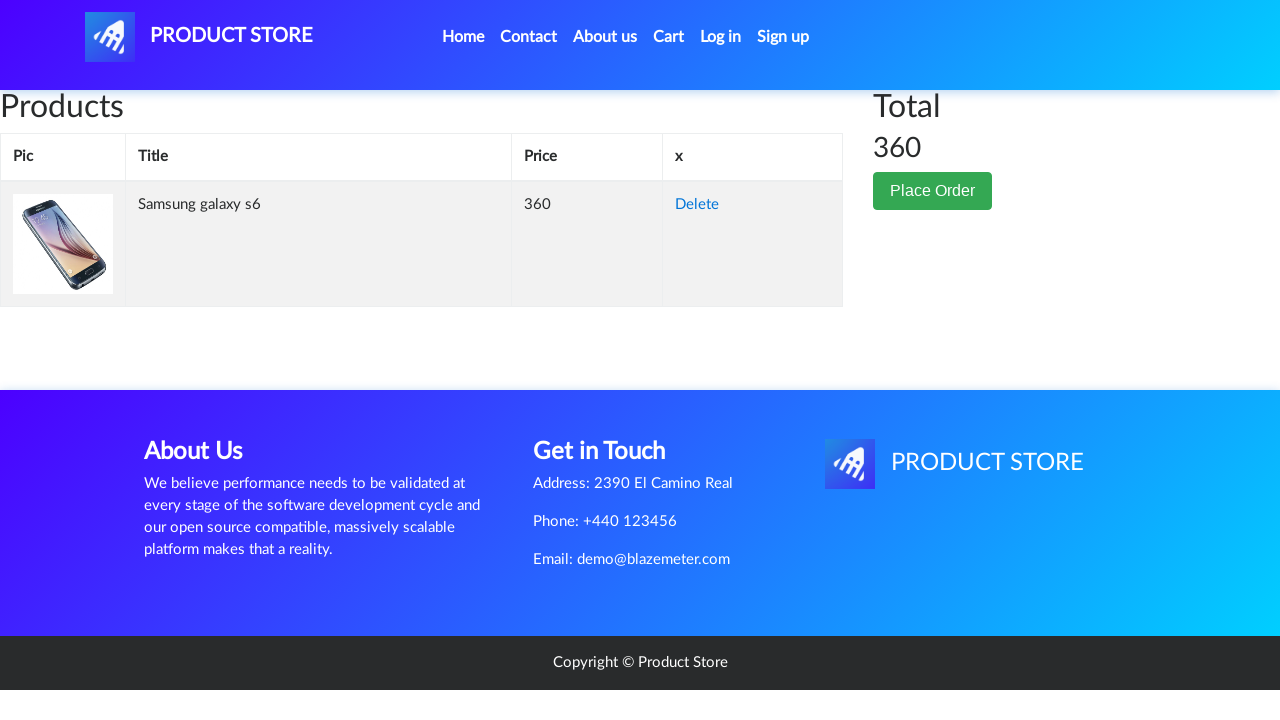